Tests the e-commerce flow of searching for broccoli, adding it to cart, and completing the checkout process including country selection and terms agreement

Starting URL: https://rahulshettyacademy.com/seleniumPractise/#/

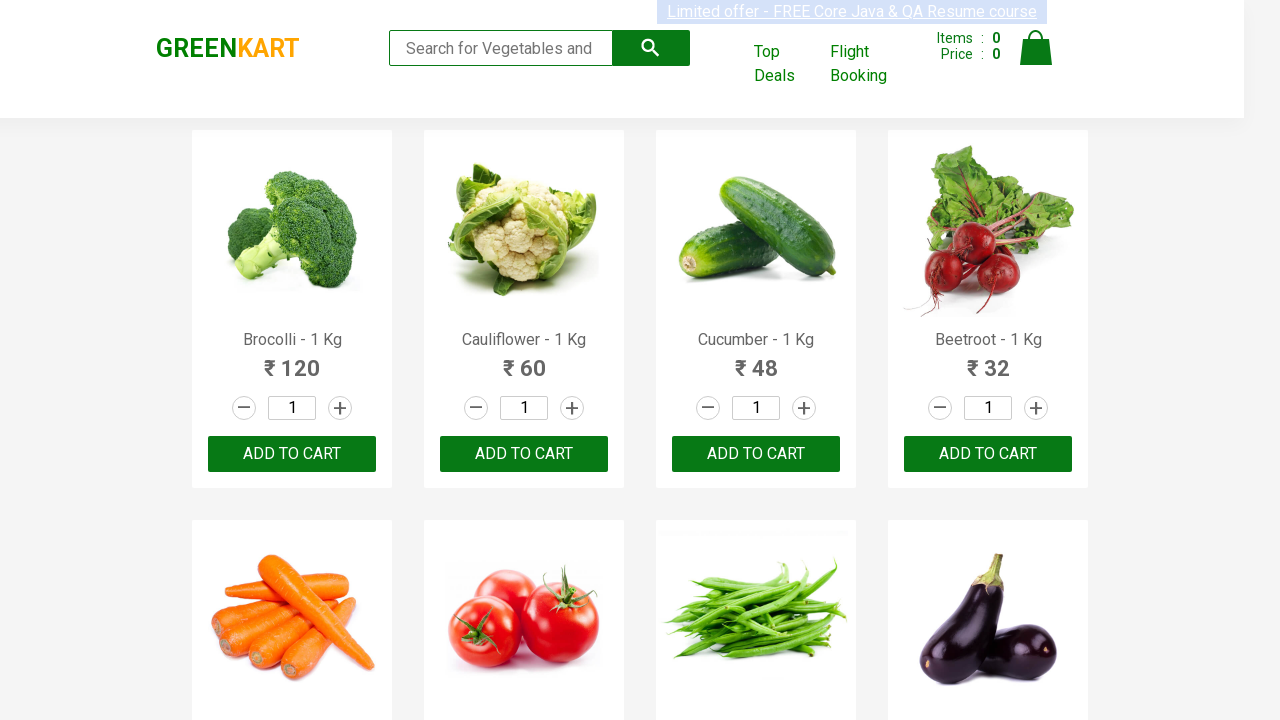

Filled search field with 'b' to search for broccoli on input.search-keyword
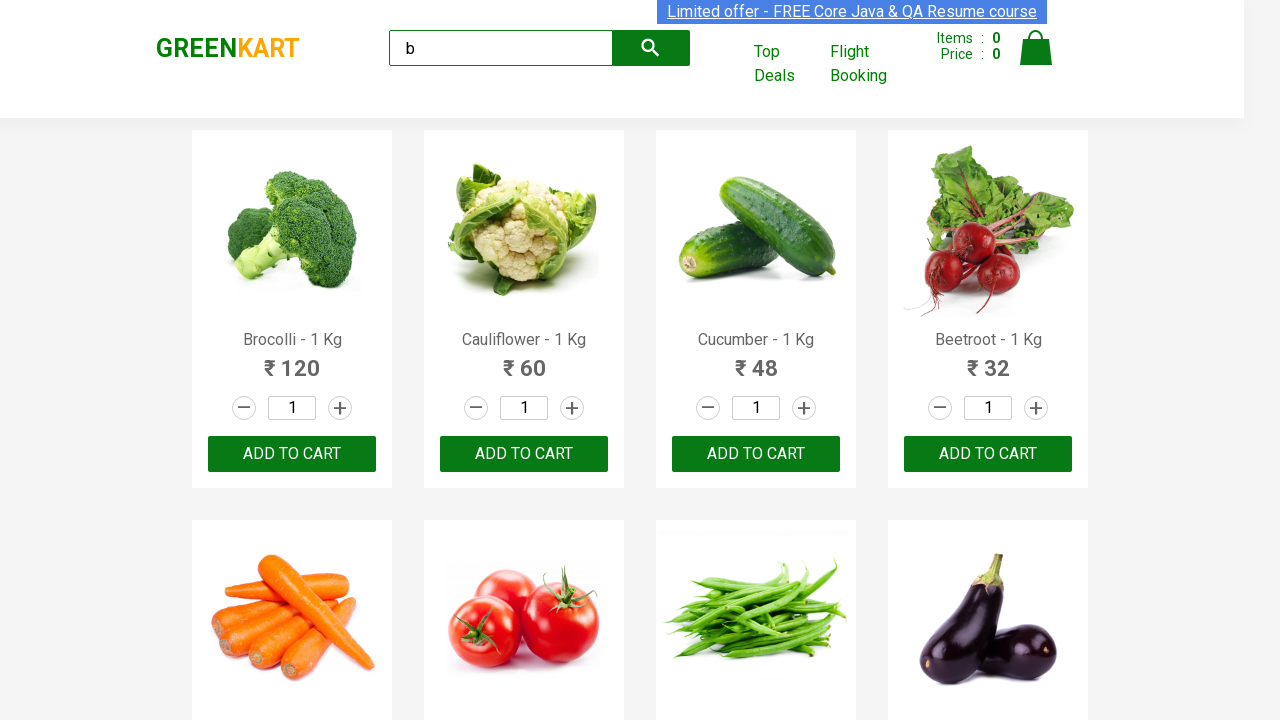

Waited 2 seconds for search results to load
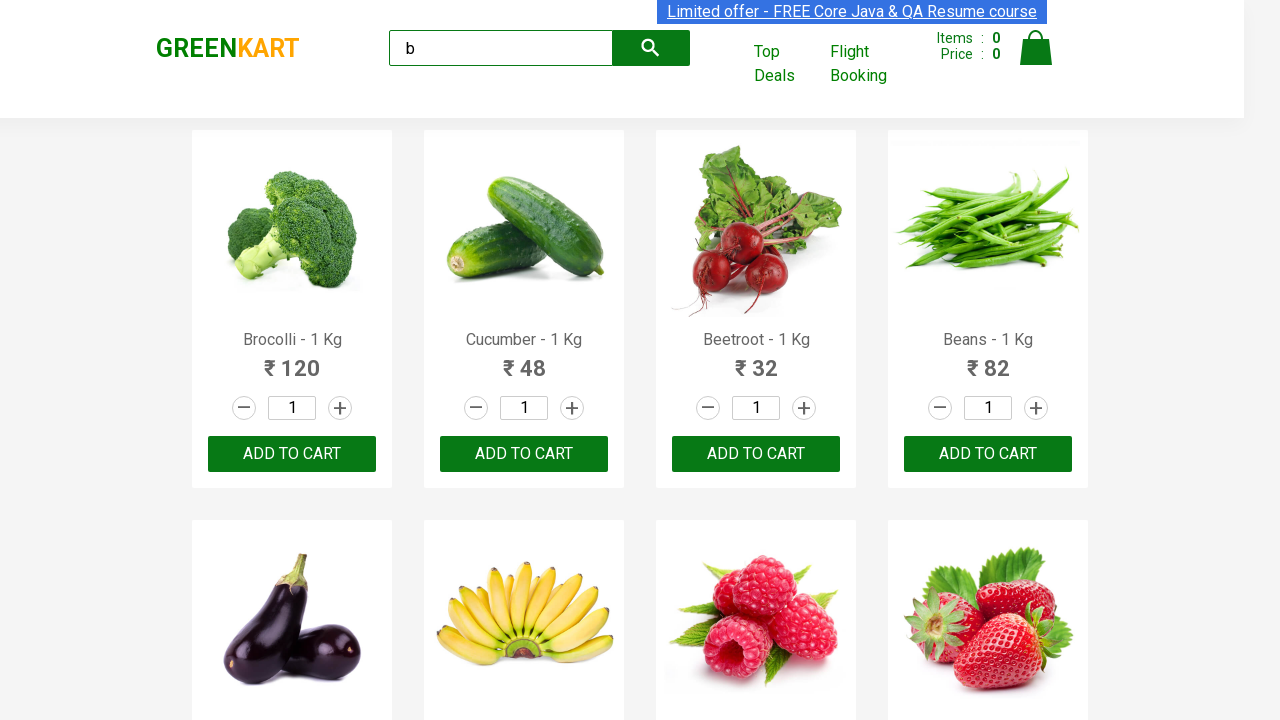

Located all product elements from search results
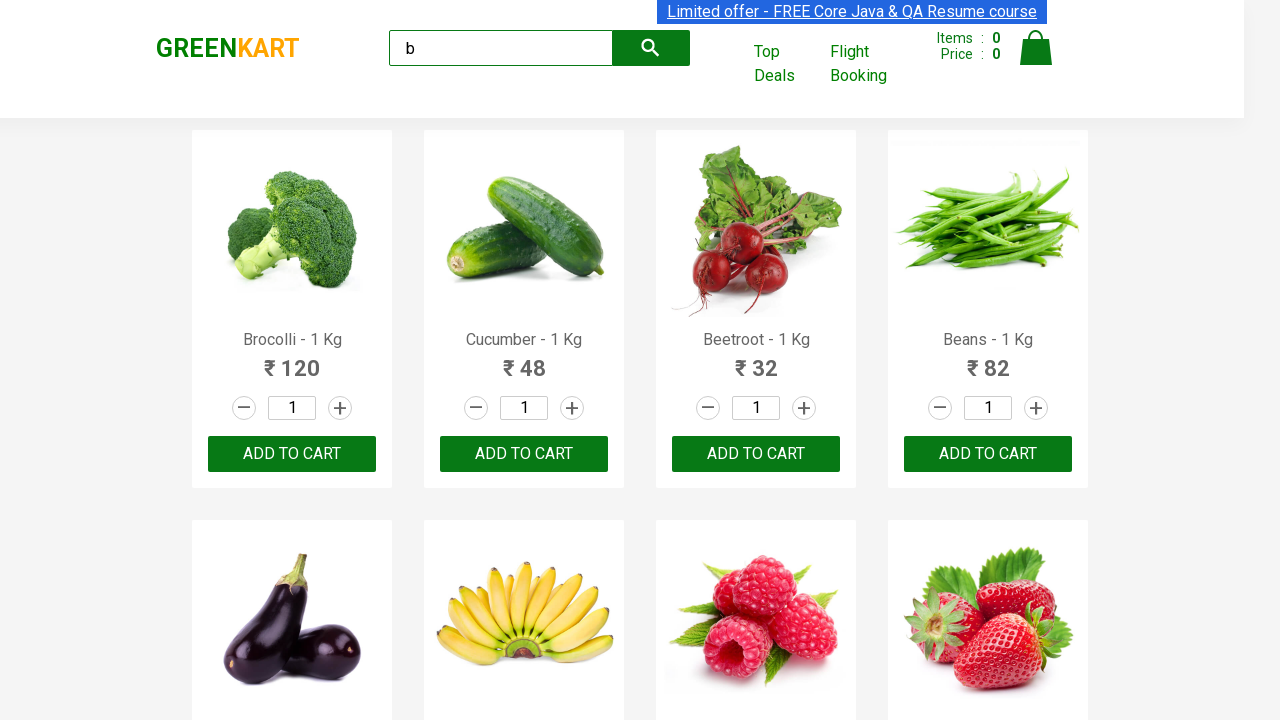

Found and clicked 'Add to Cart' button for Broccoli at (292, 454) on .products .product >> nth=0 >> .product-action button
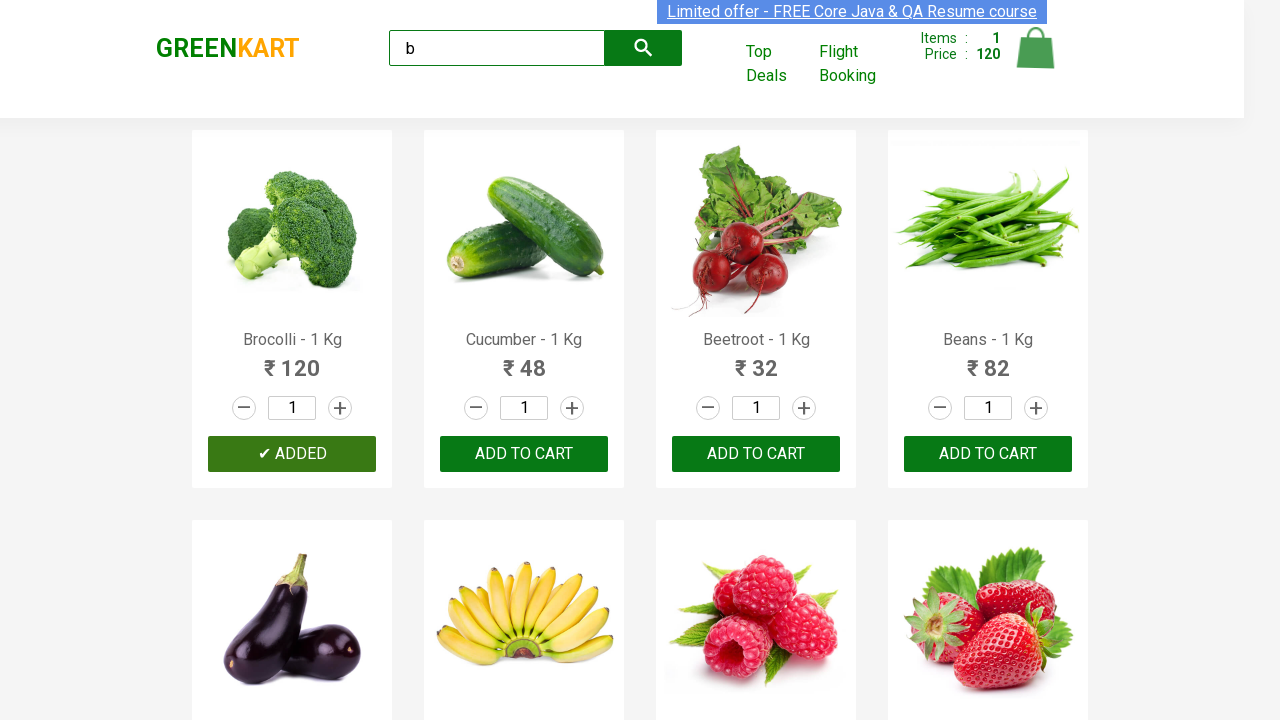

Clicked cart icon to view shopping cart at (1036, 59) on a.cart-icon
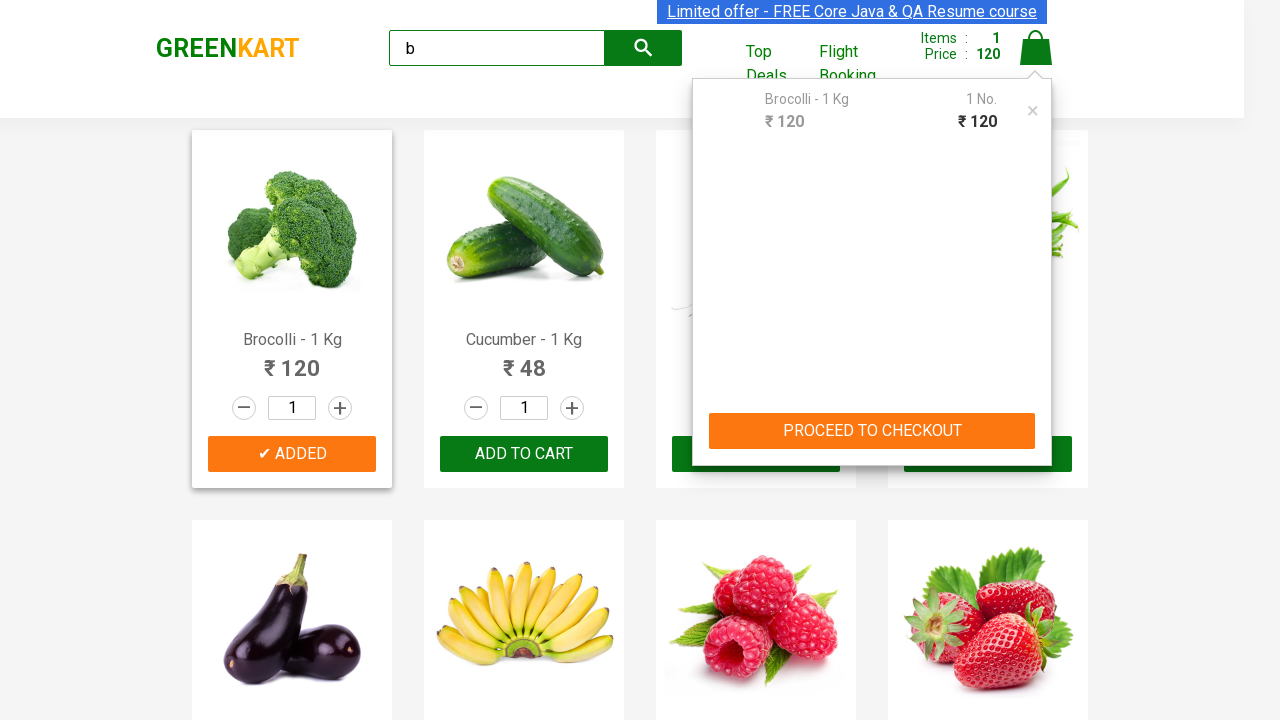

Clicked 'PROCEED TO CHECKOUT' button at (872, 431) on text=PROCEED TO CHECKOUT
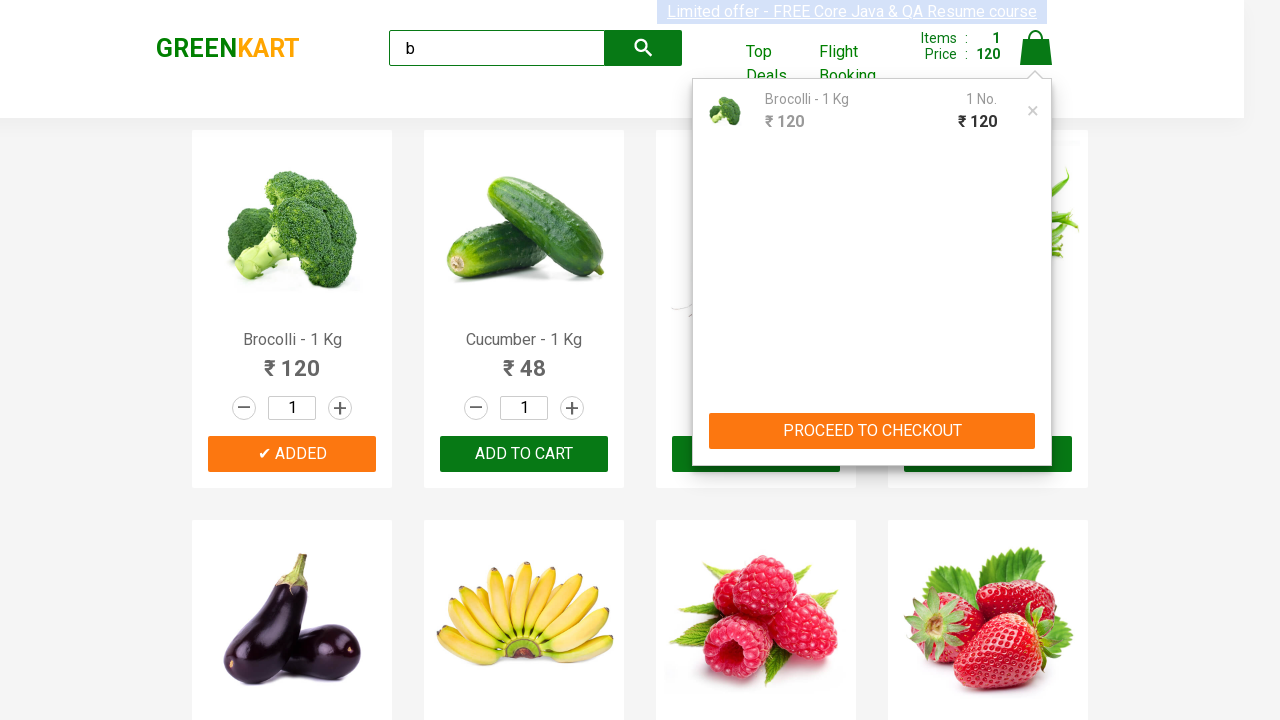

Waited 1 second for checkout page to load
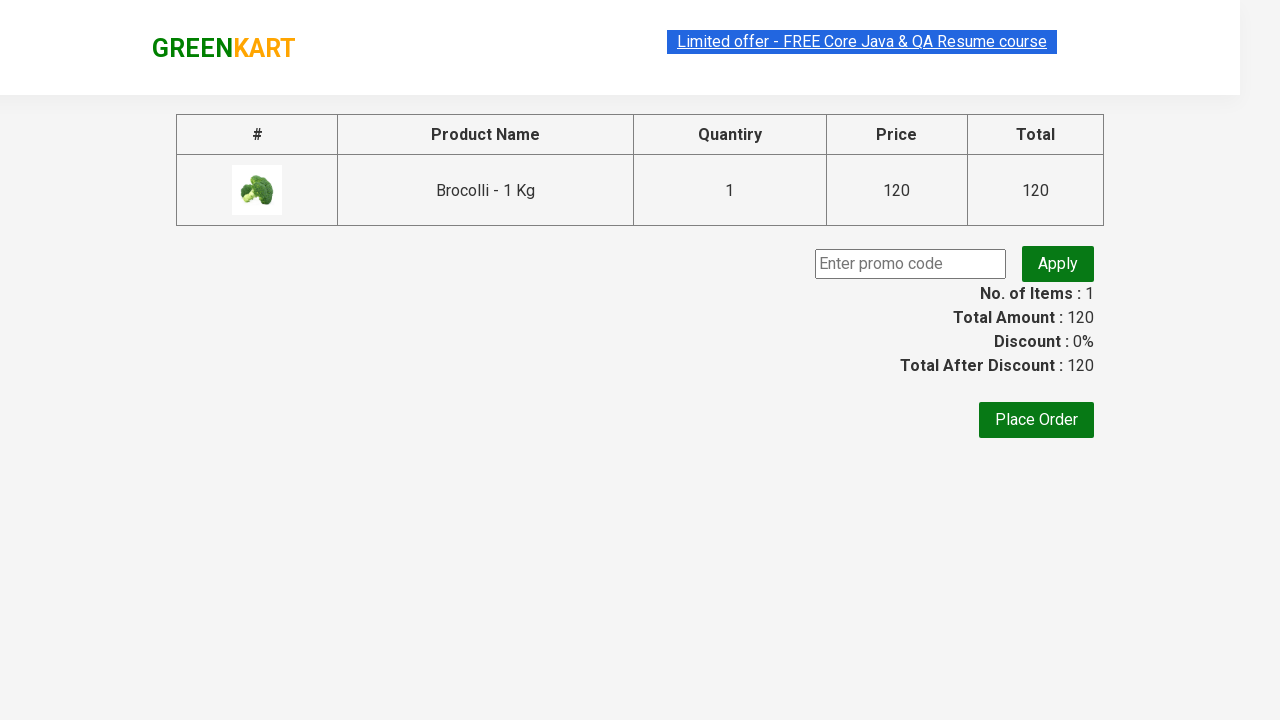

Clicked 'Place Order' button at (1036, 420) on text=Place Order
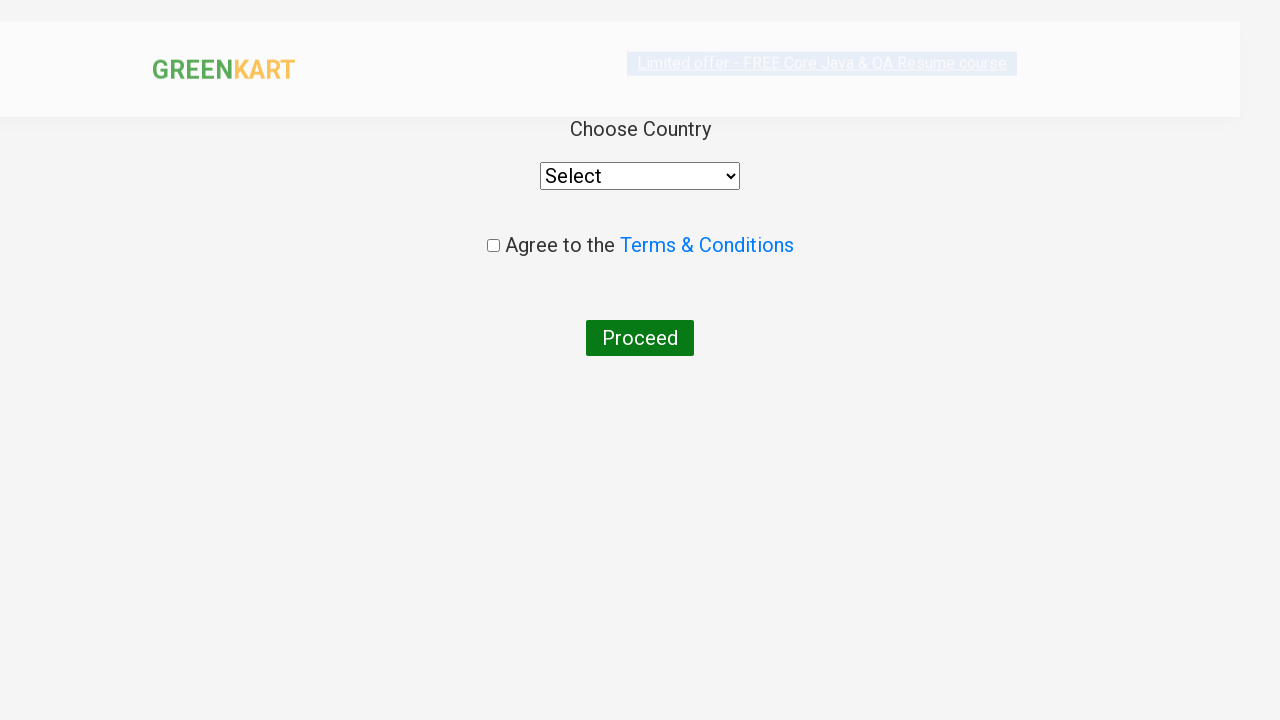

Selected 'United States' from country dropdown on select
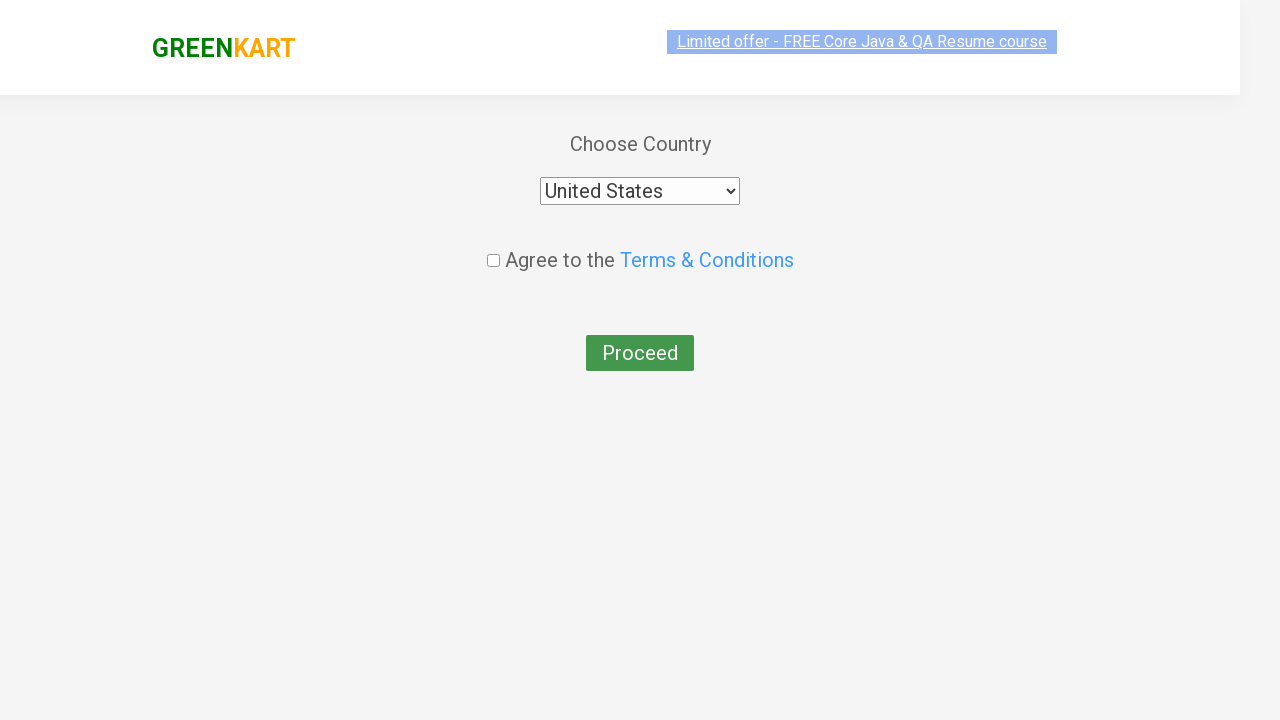

Clicked checkbox to agree to terms and conditions at (493, 246) on .chkAgree
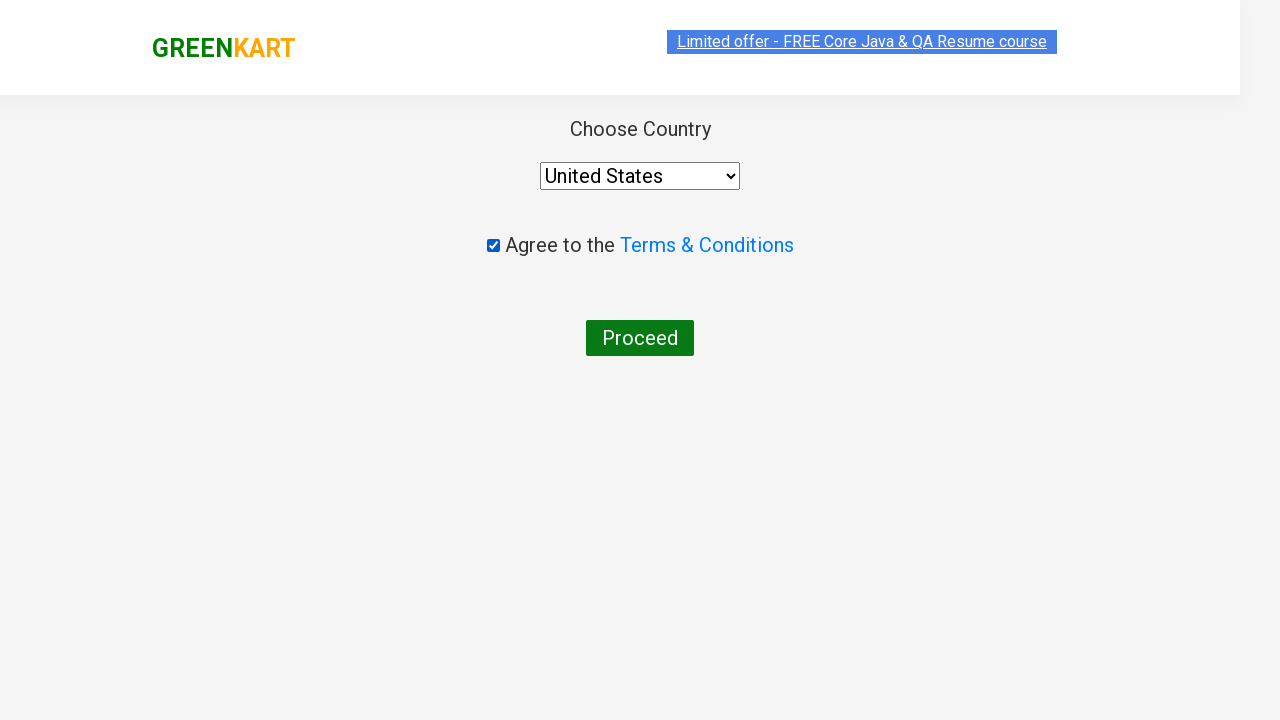

Clicked 'Proceed' button to complete order at (640, 338) on text=Proceed
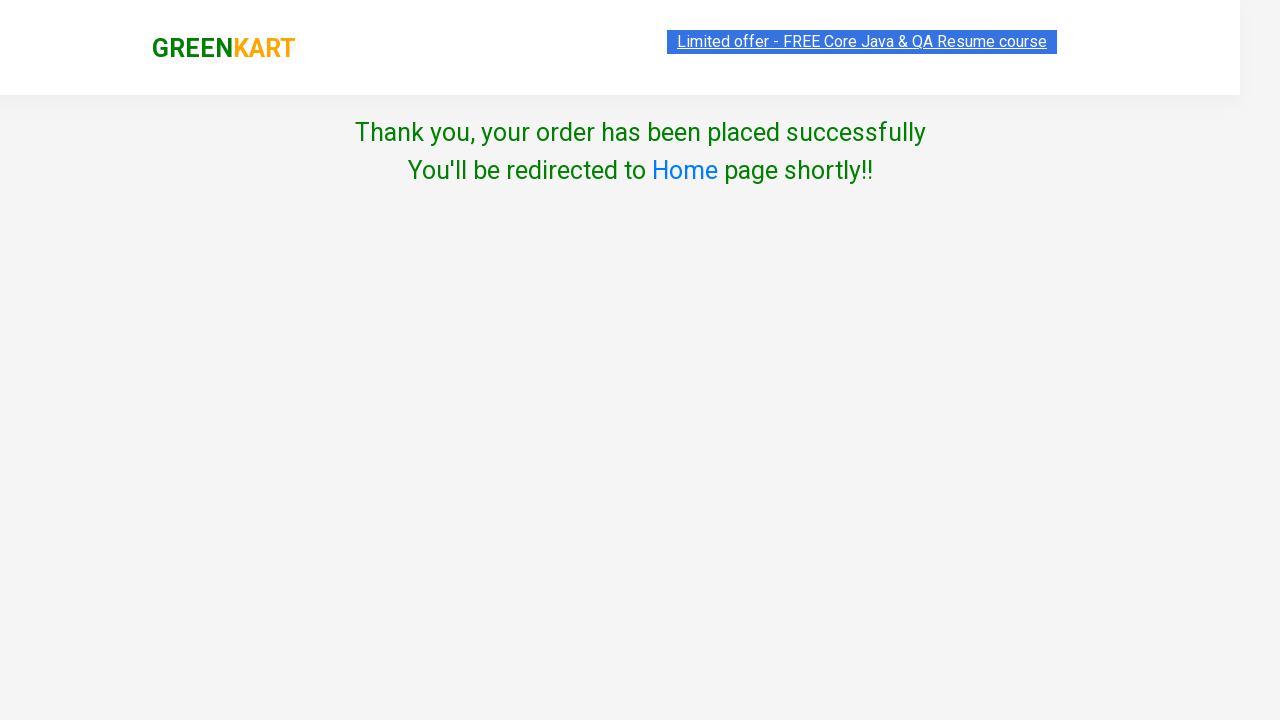

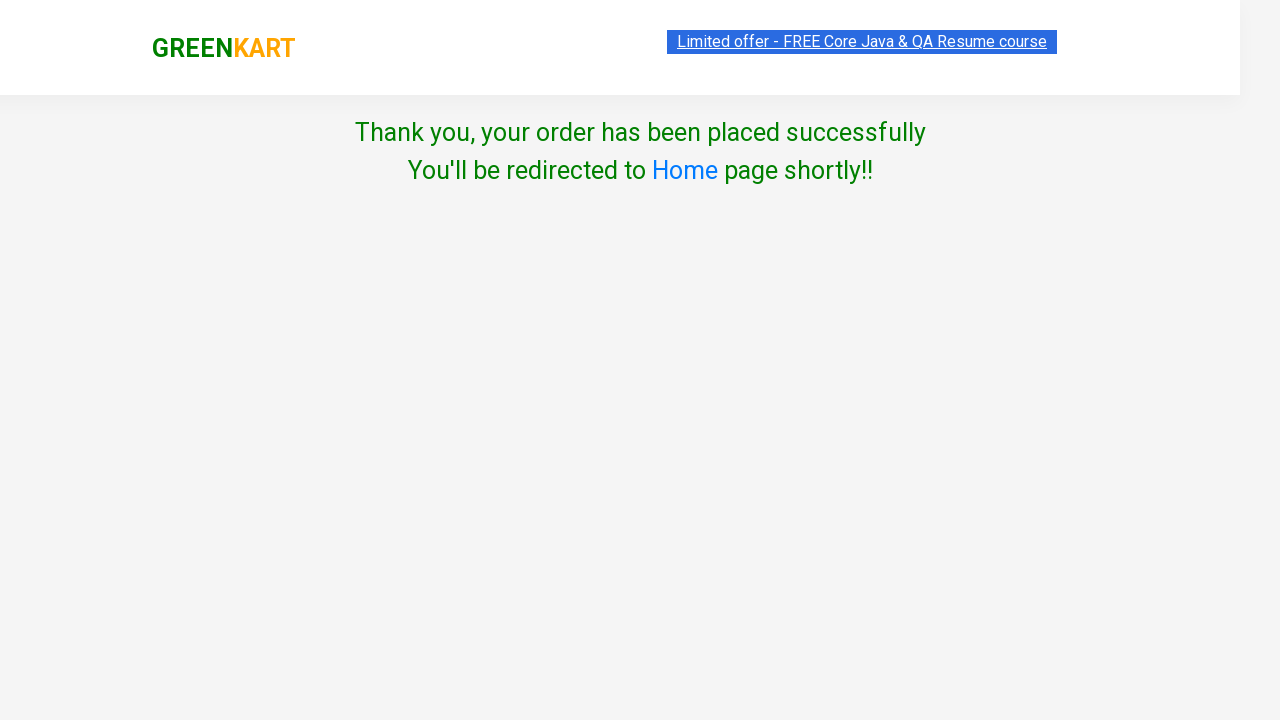